Tests keyboard input functionality by clicking on a name field, entering a name, and clicking a button on a keypress testing form.

Starting URL: https://formy-project.herokuapp.com/keypress

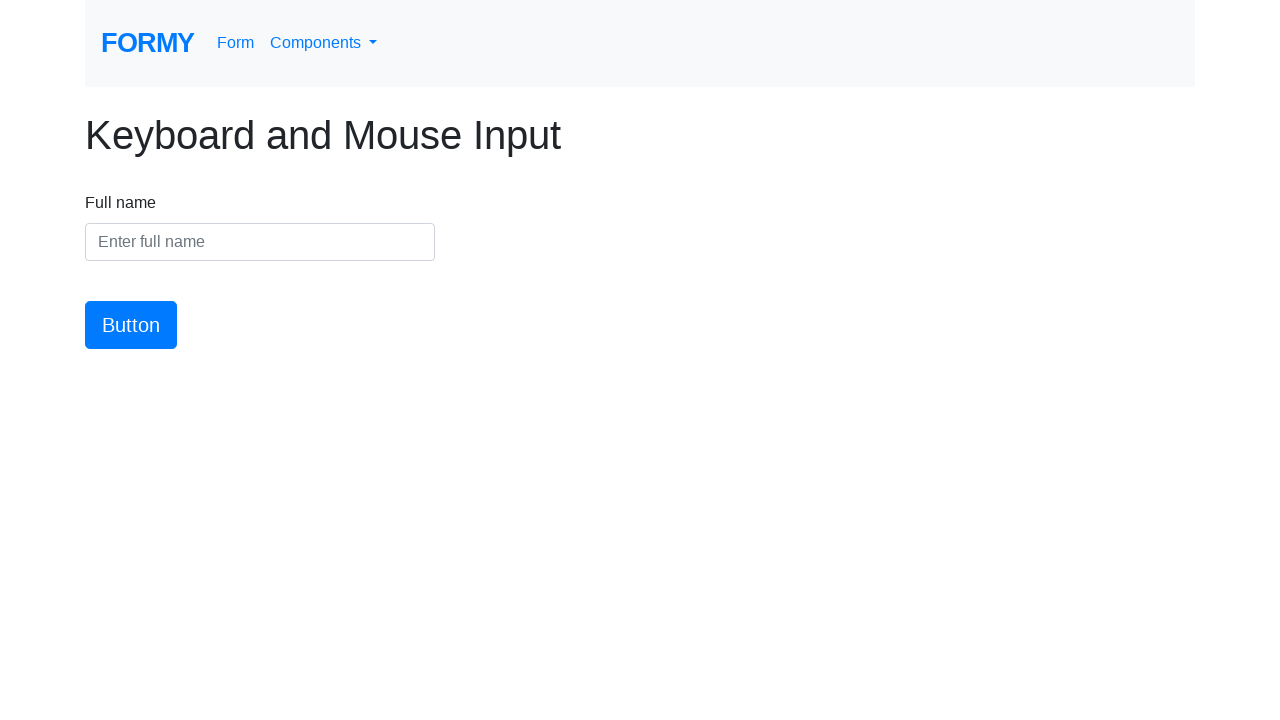

Clicked on the name input field at (260, 242) on #name
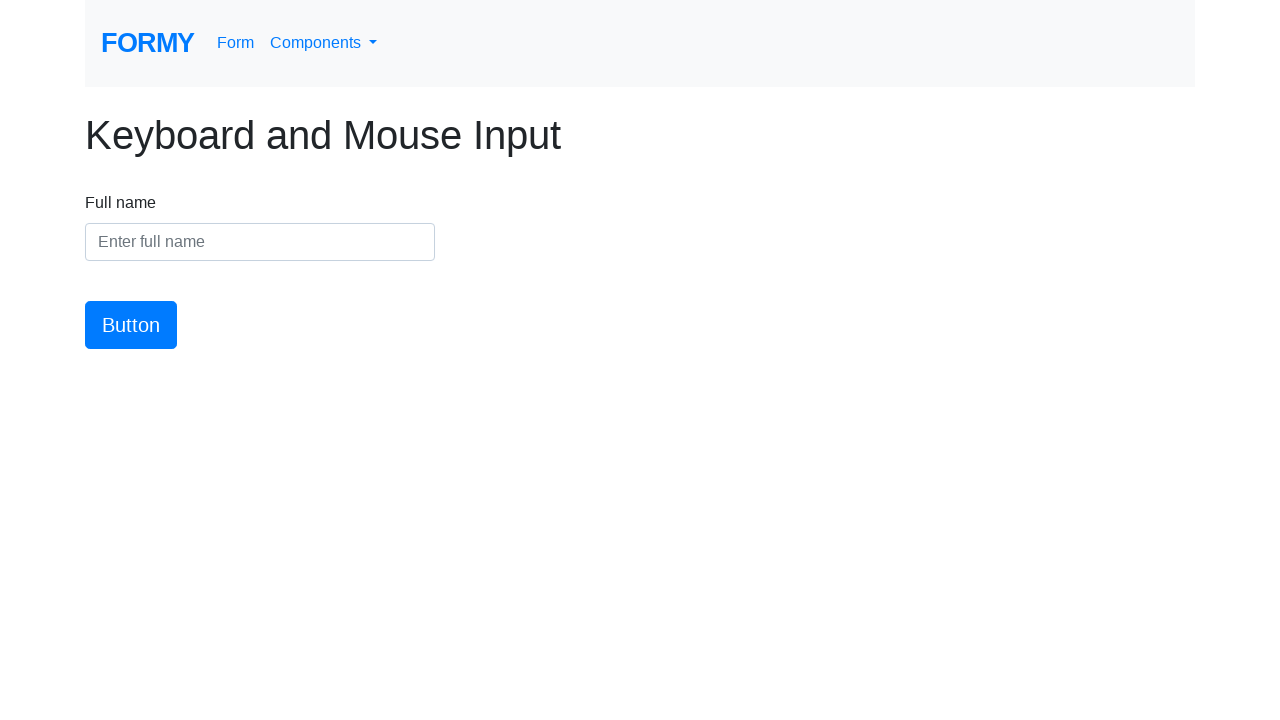

Entered 'Allan Abrahão' into the name field on #name
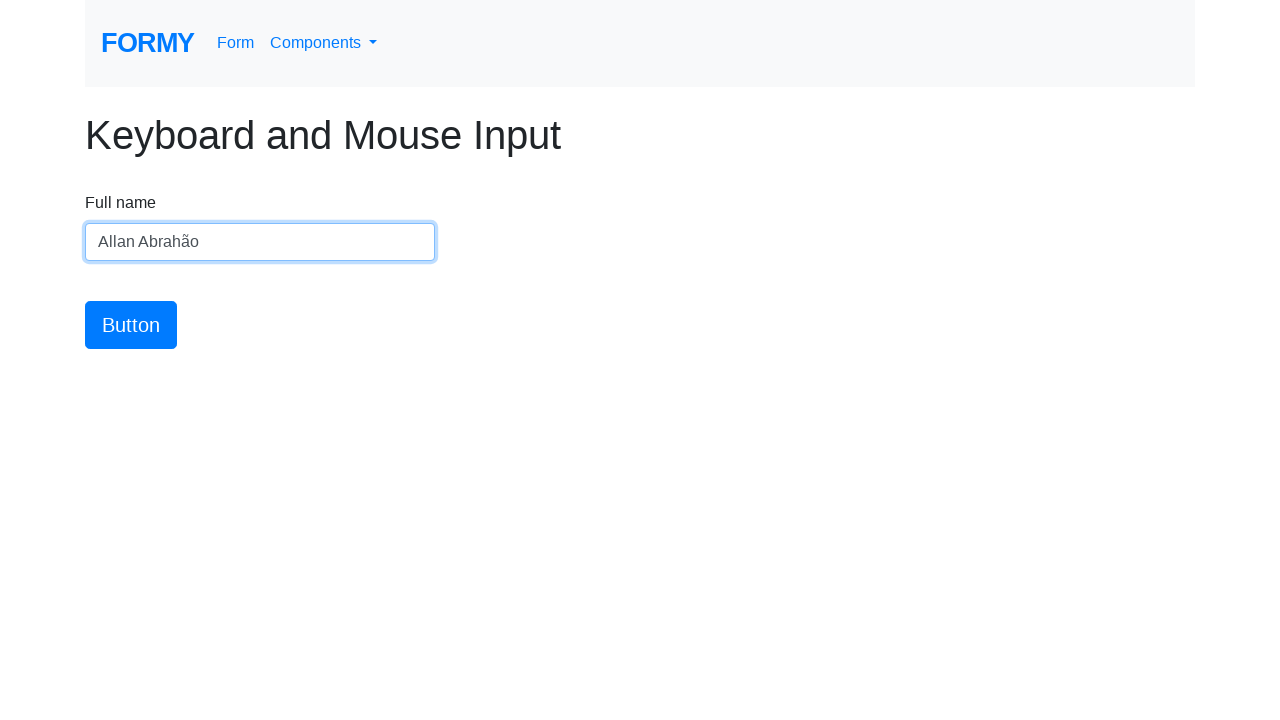

Clicked the submit button at (131, 325) on #button
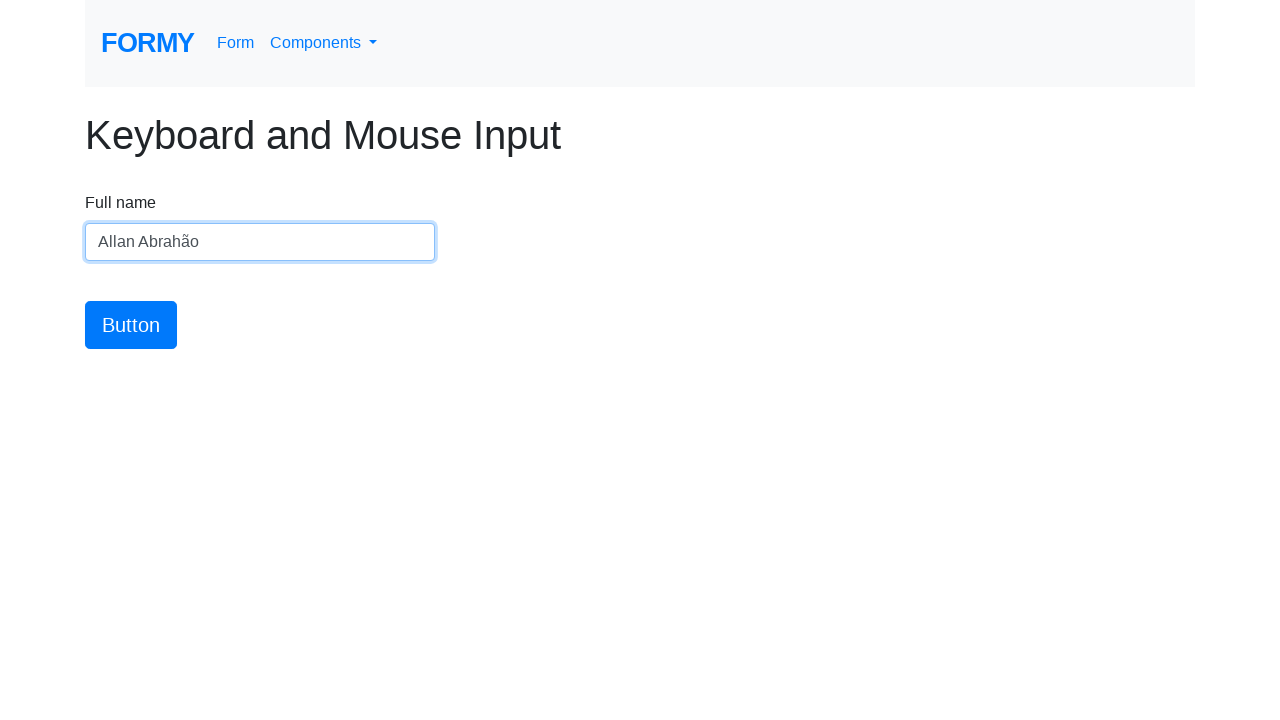

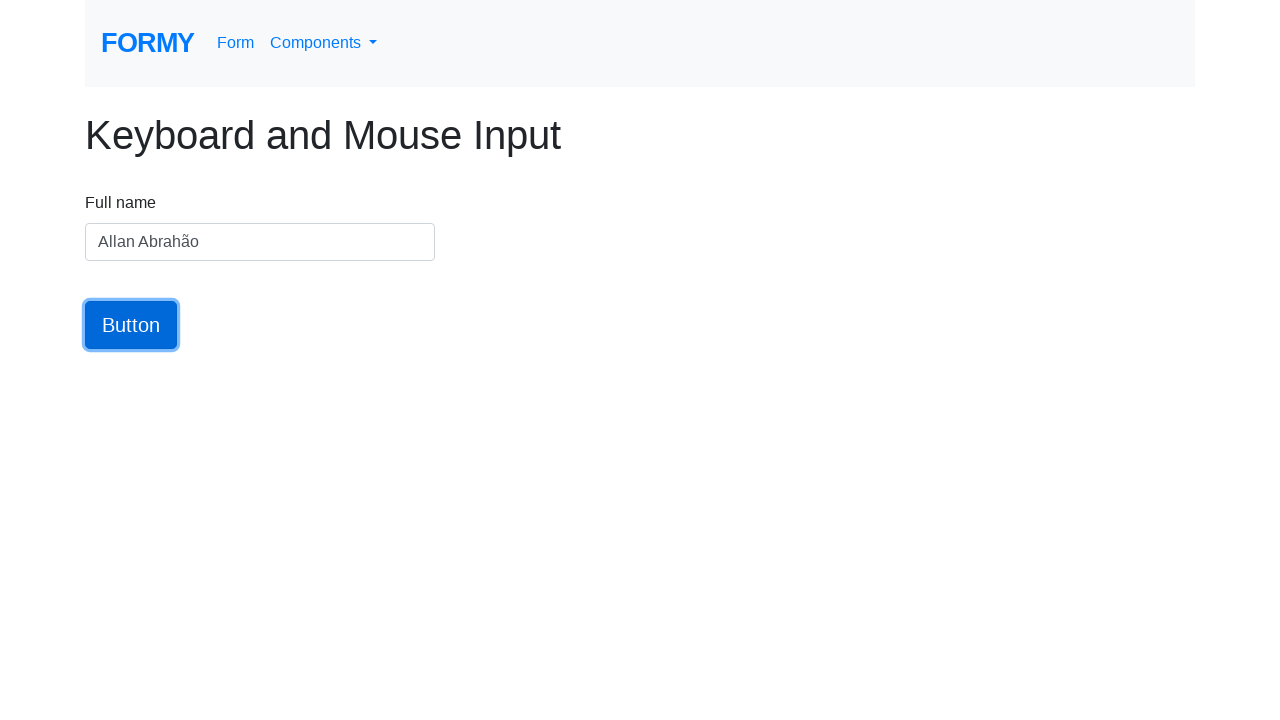